Tests clicking a button that has a dynamically generated ID, using text-based selector instead of relying on the ID attribute.

Starting URL: http://www.uitestingplayground.com/dynamicid

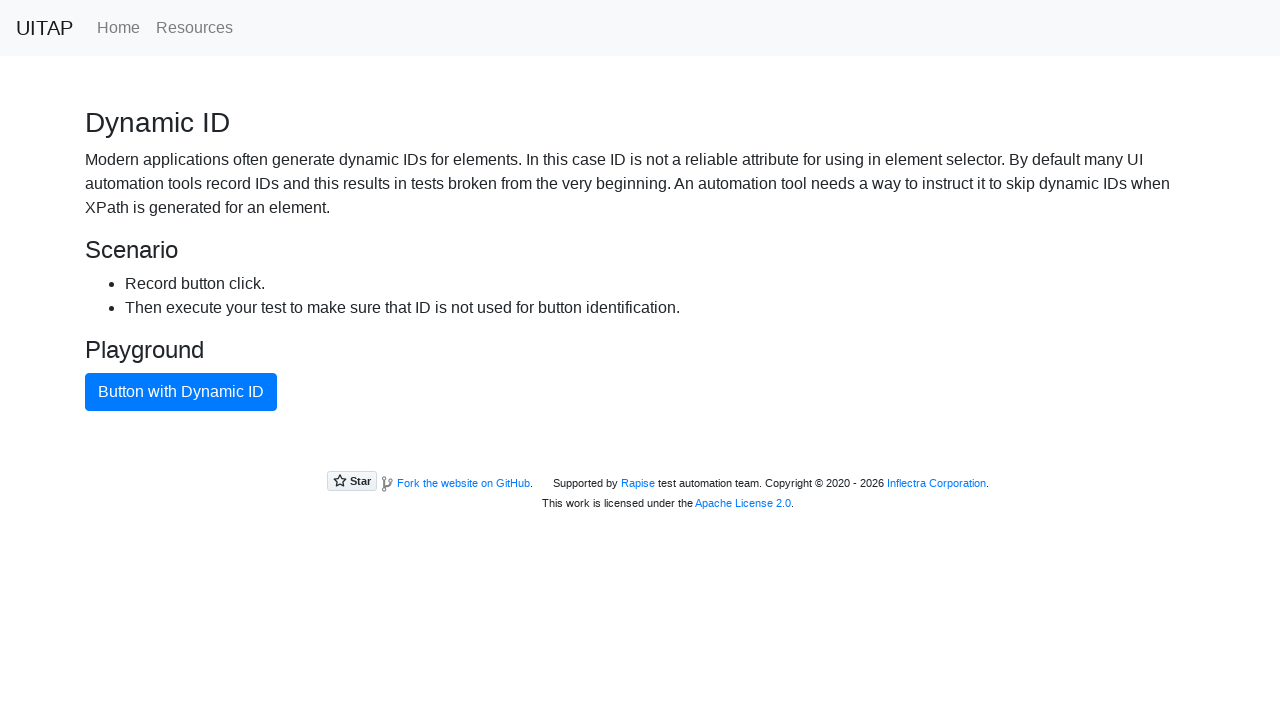

Clicked button with dynamic ID using text-based selector at (181, 392) on button:has-text('Button with Dynamic ID')
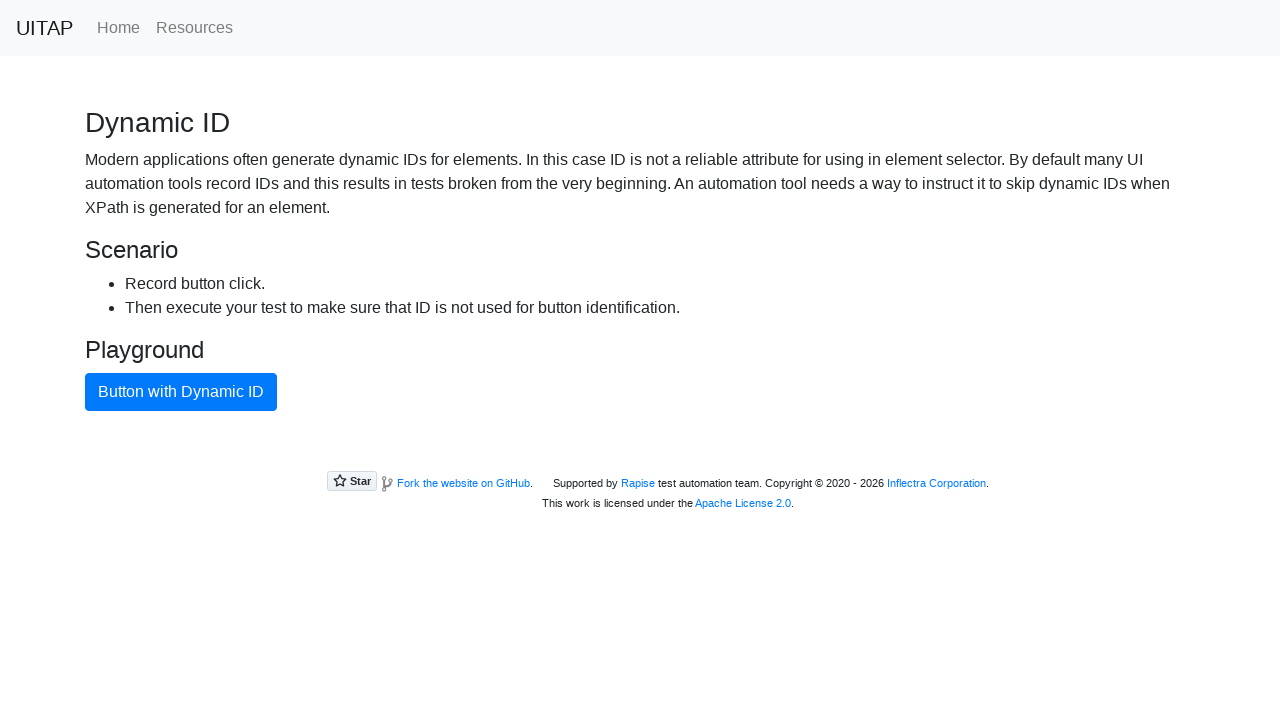

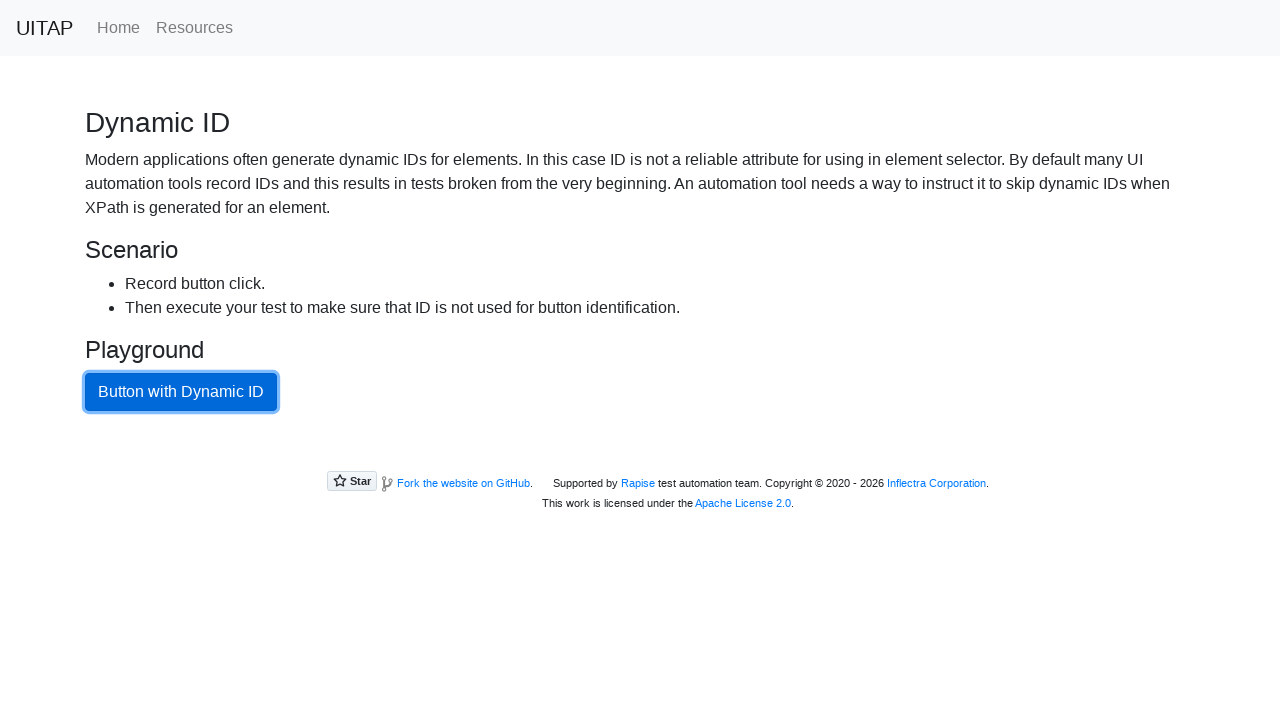